Tests radio button functionality by clicking on different priority radio button labels (low, then normal) on a demo page.

Starting URL: https://automationtesting.co.uk/dropdown.html

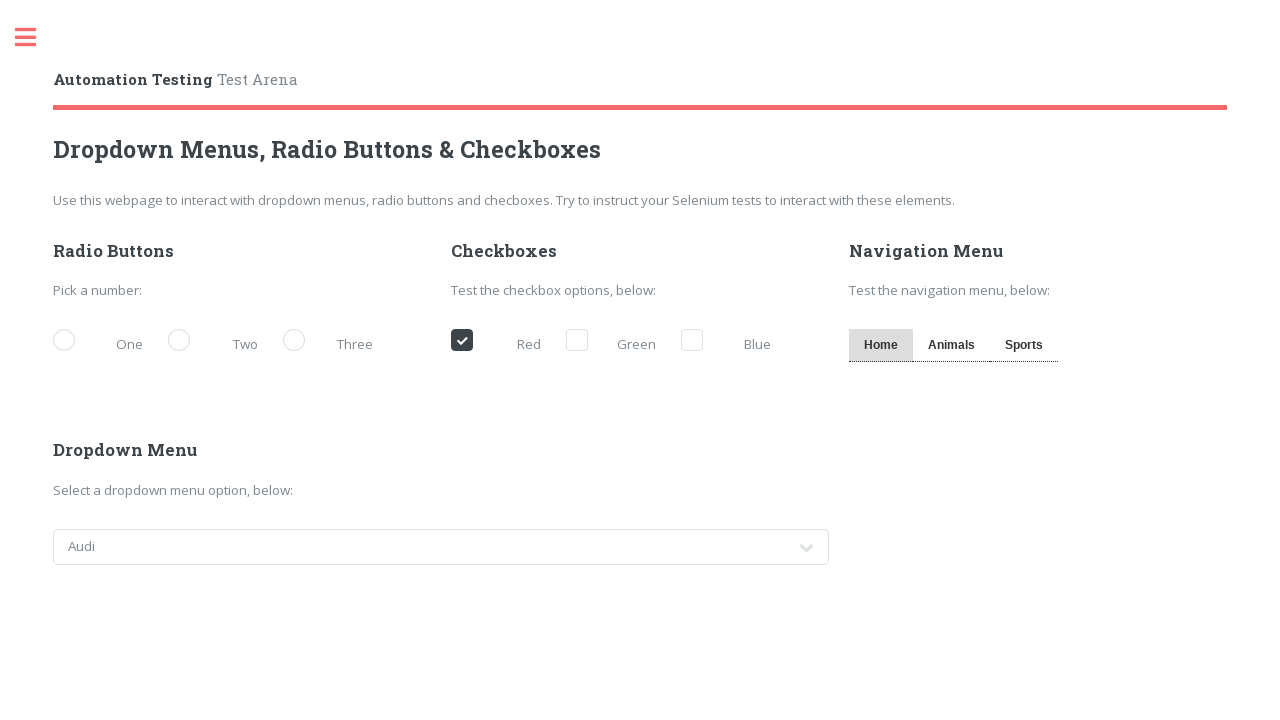

Navigated to radio button demo page
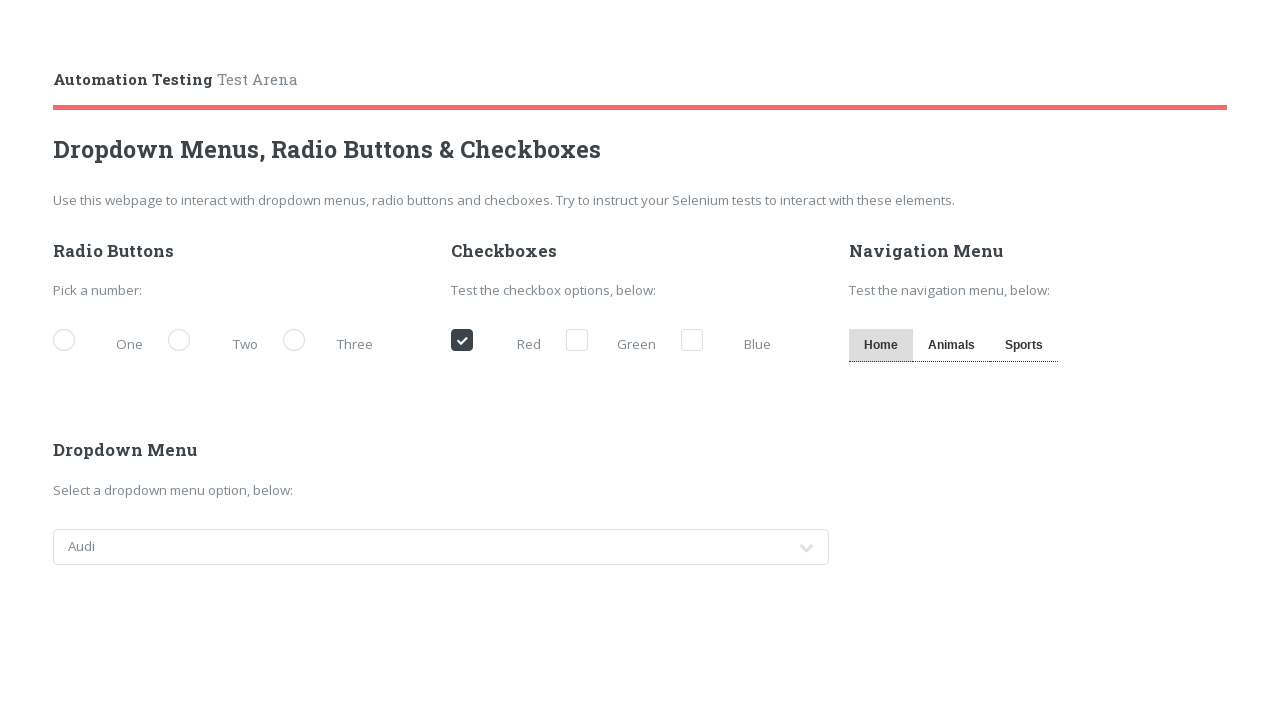

Clicked on the 'low' priority radio button label at (103, 342) on [for='demo-priority-low']
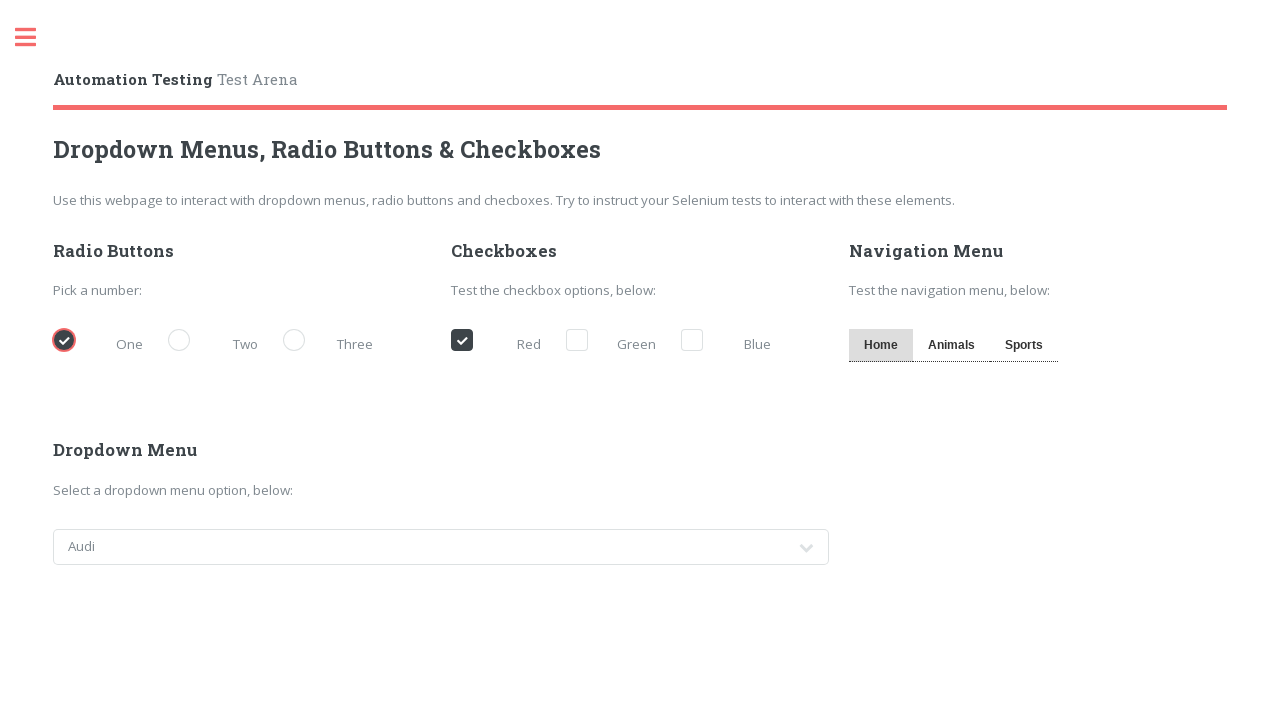

Waited 1 second for selection to register
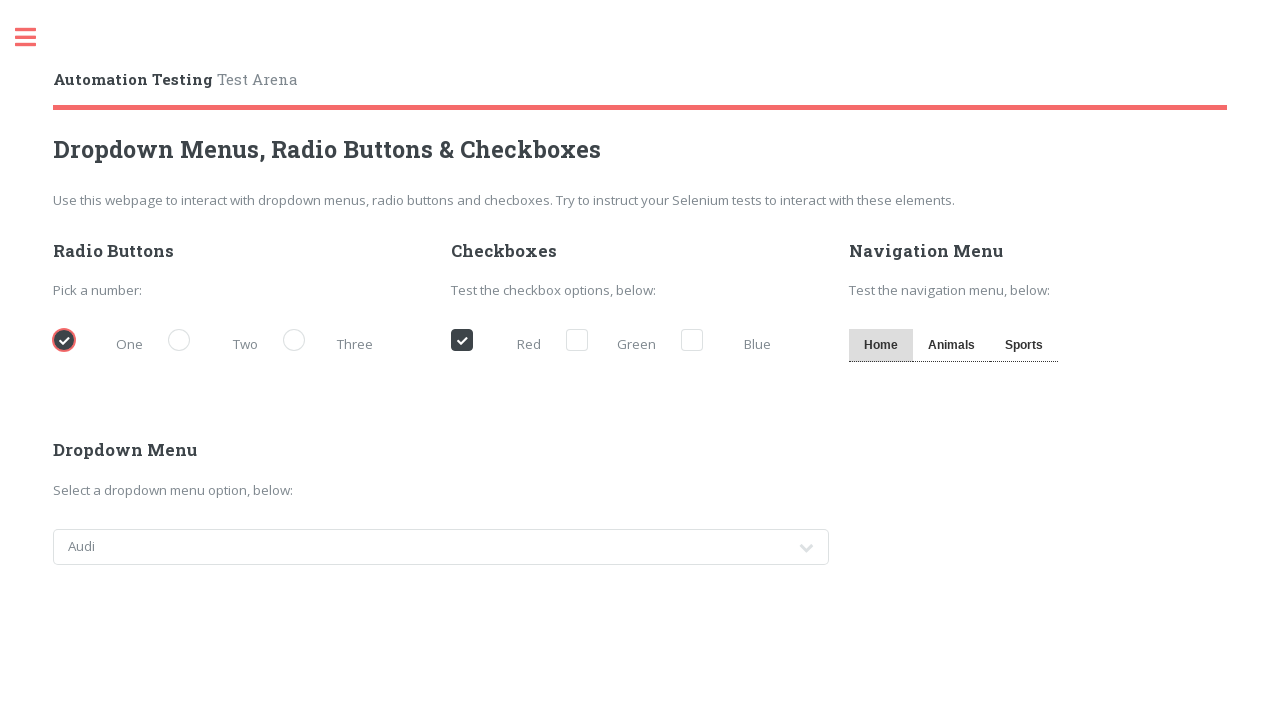

Clicked on the 'normal' priority radio button label at (218, 342) on [for='demo-priority-normal']
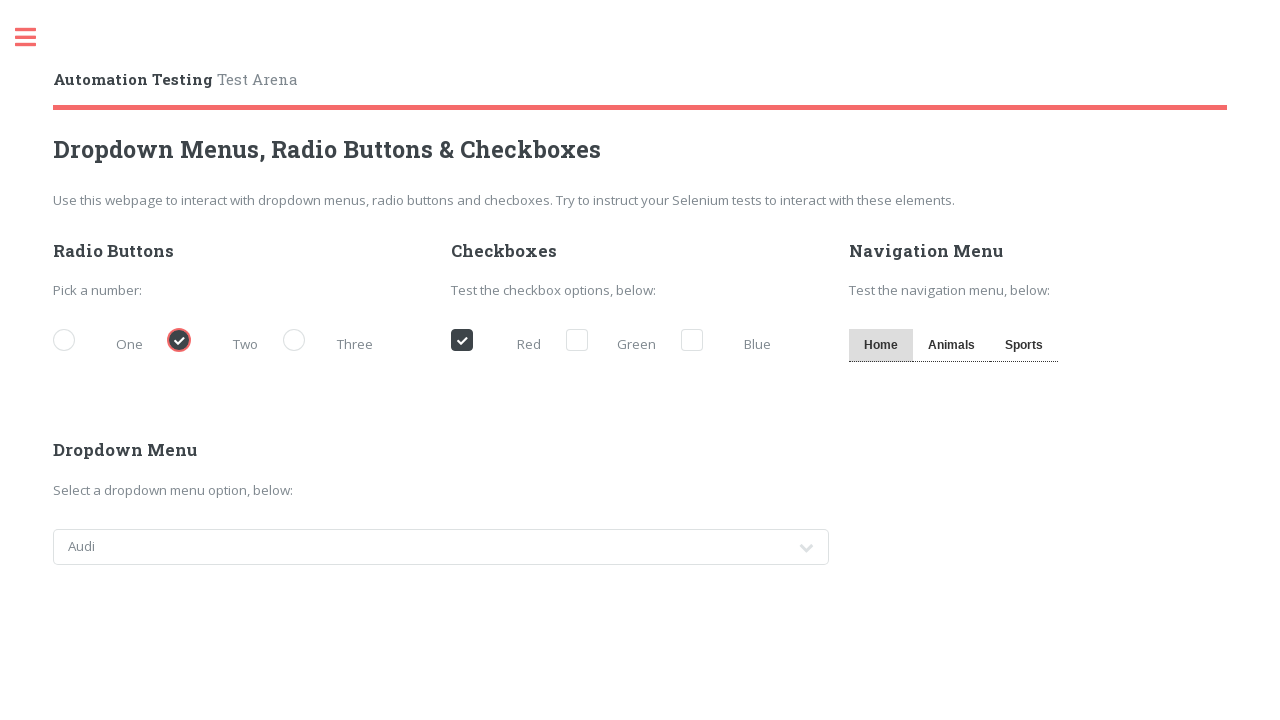

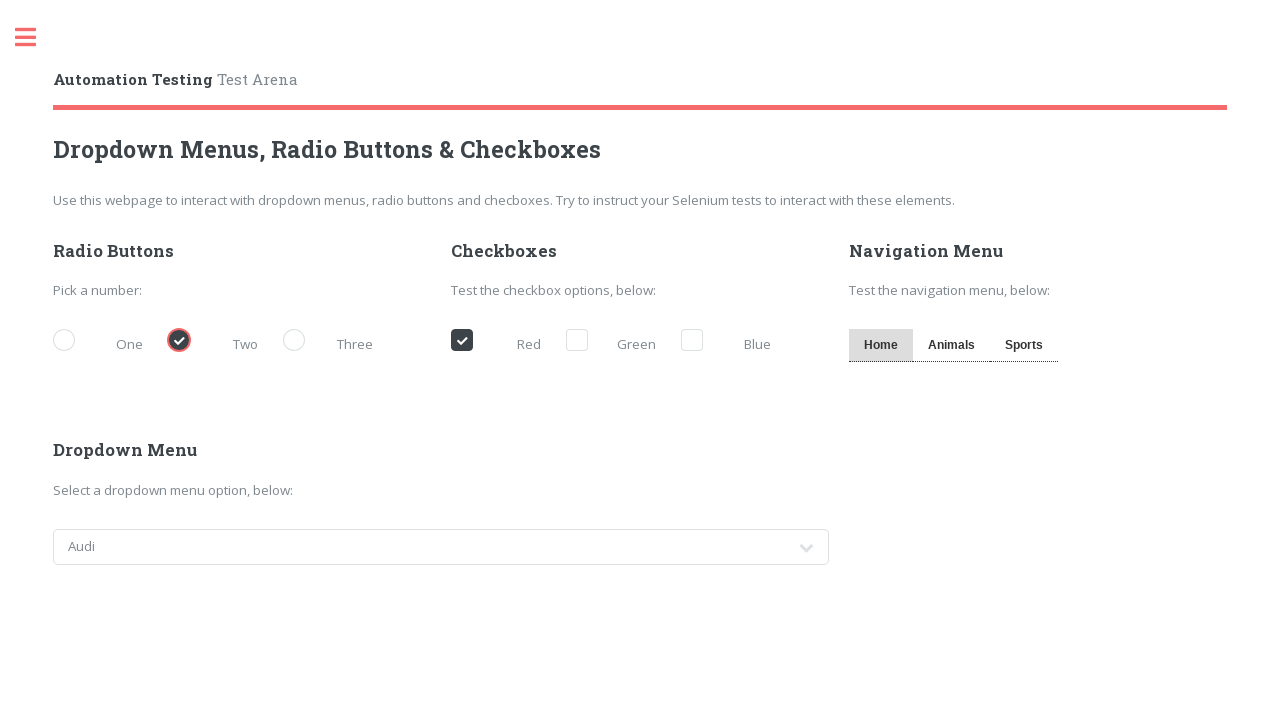